Tests drag and drop functionality by dragging a small box into a larger drop area and verifying the drop message and background color change

Starting URL: https://demoqa.com/droppable

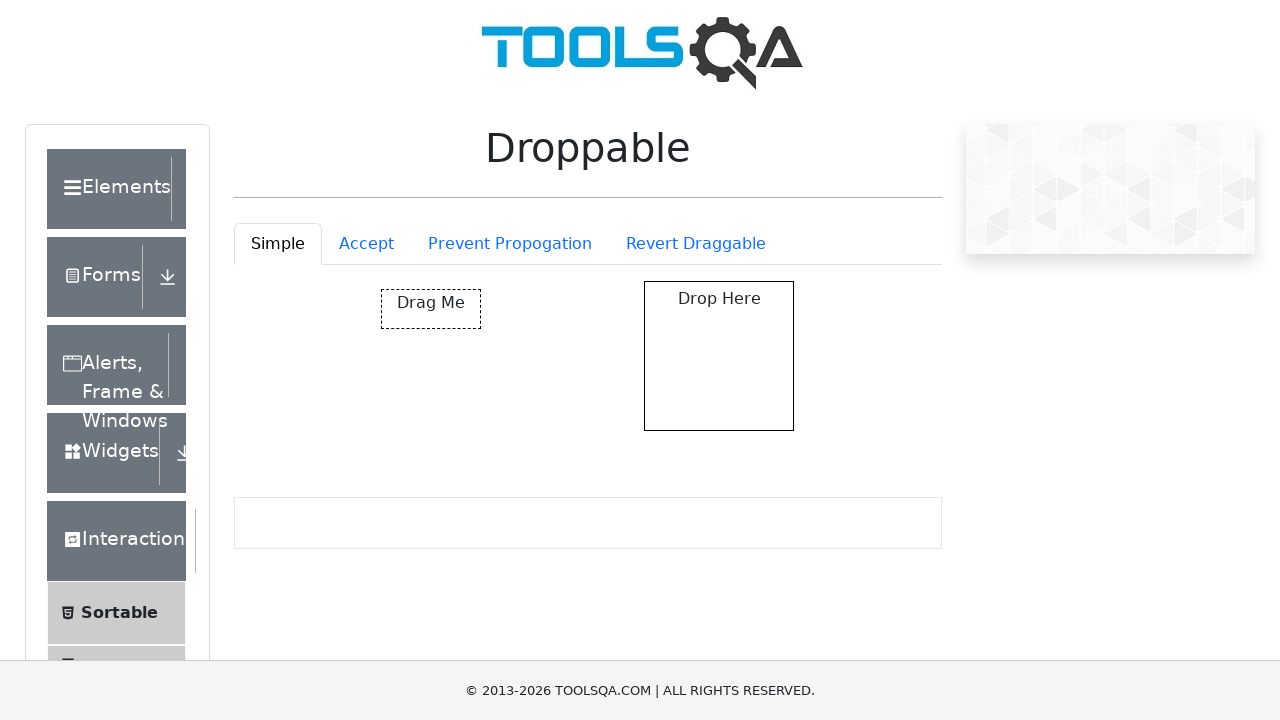

Scrolled page down by 200px to make drag and drop elements visible
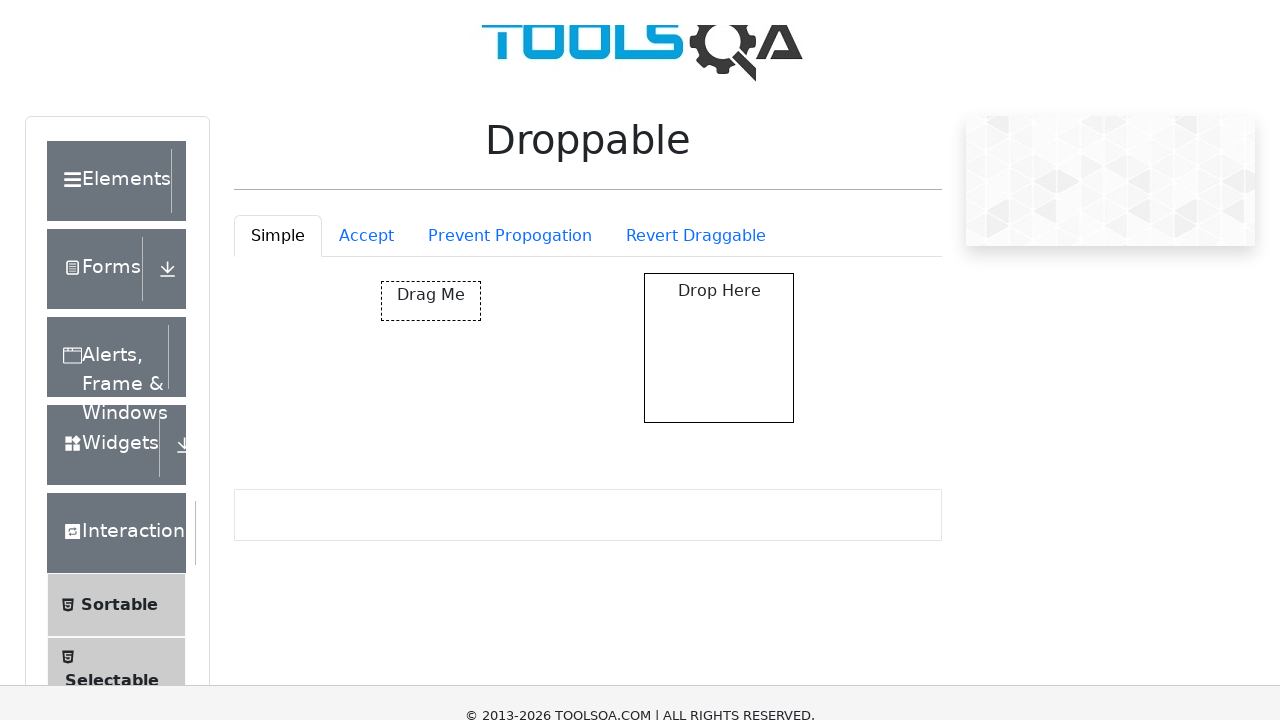

Located draggable element
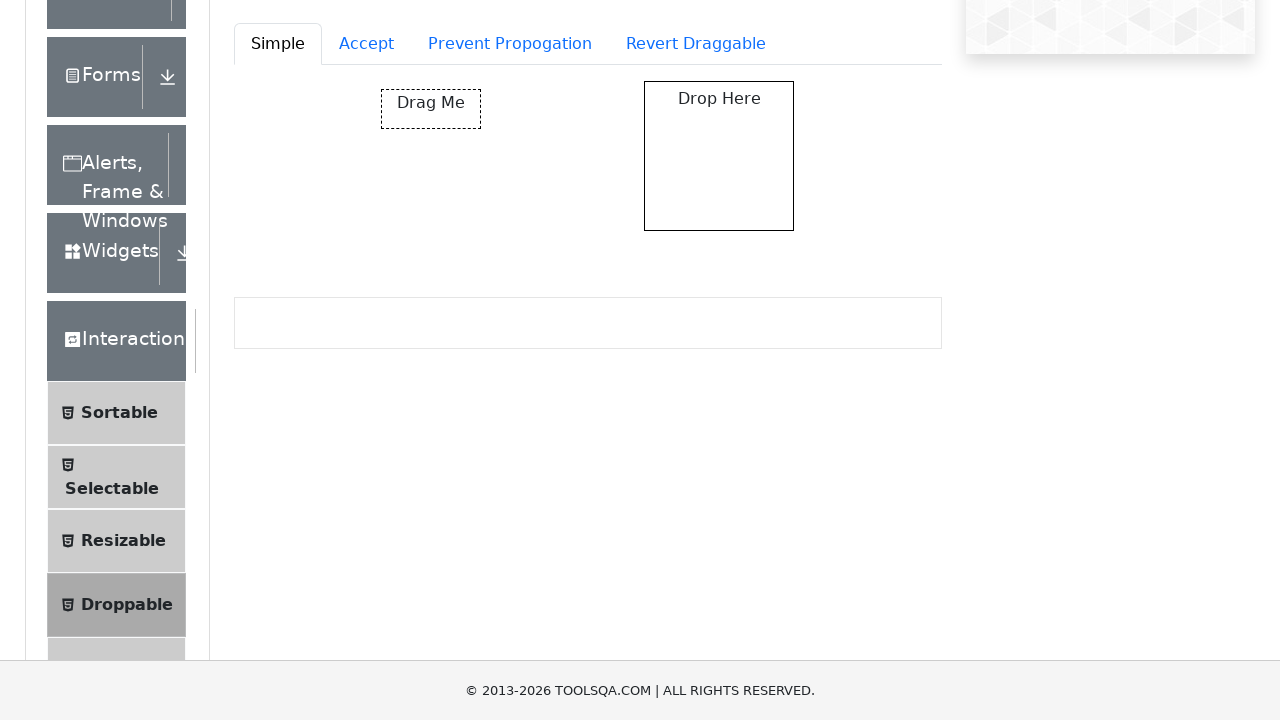

Located droppable element
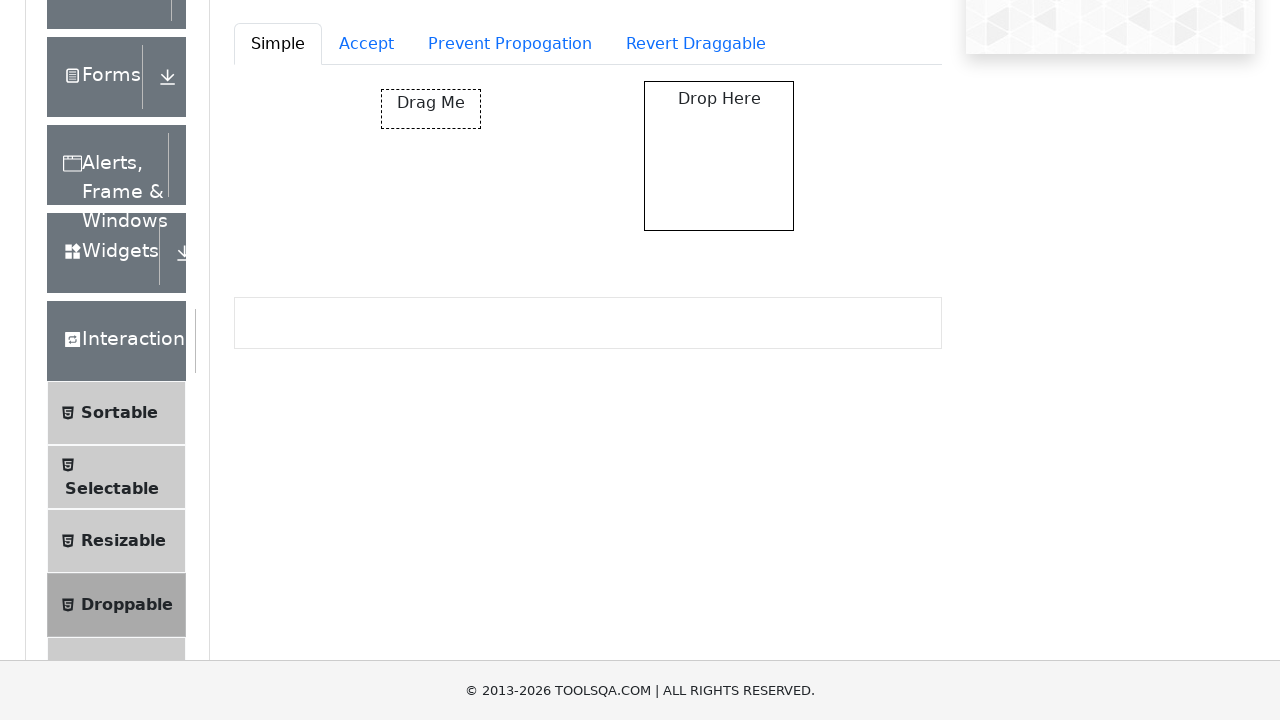

Dragged small box into drop area at (719, 156)
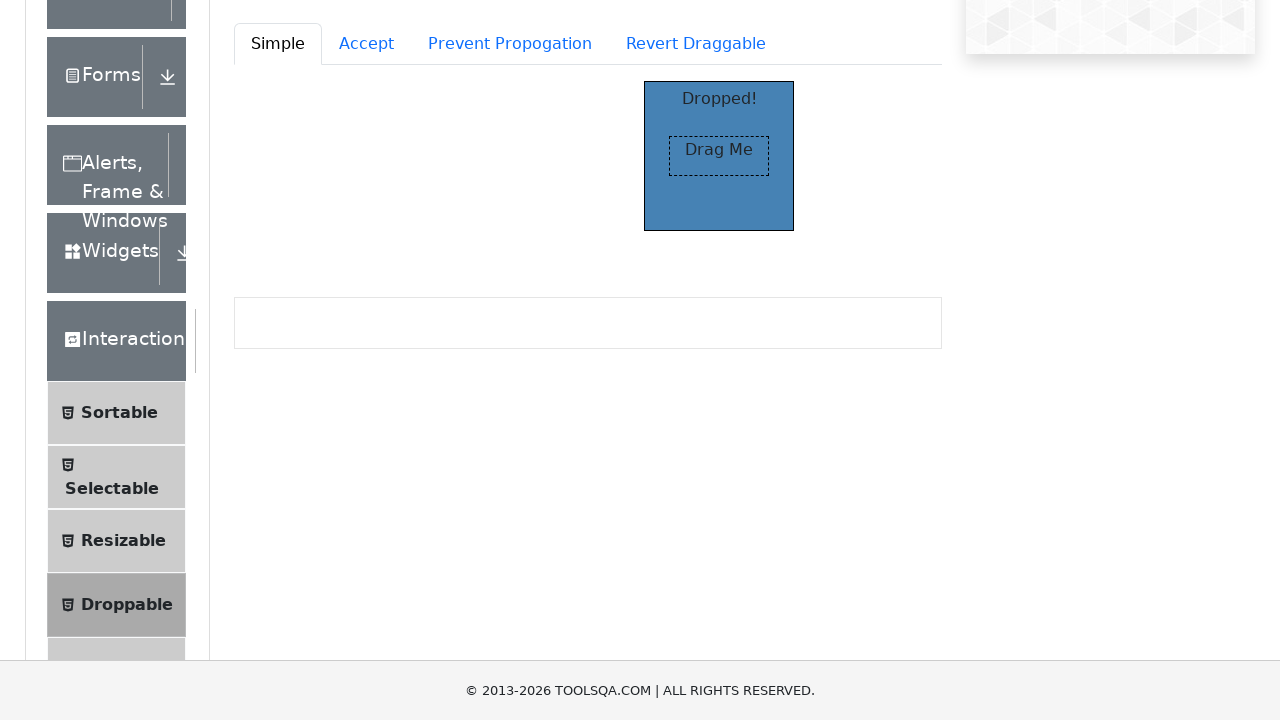

Verified drop message changed to 'Dropped!'
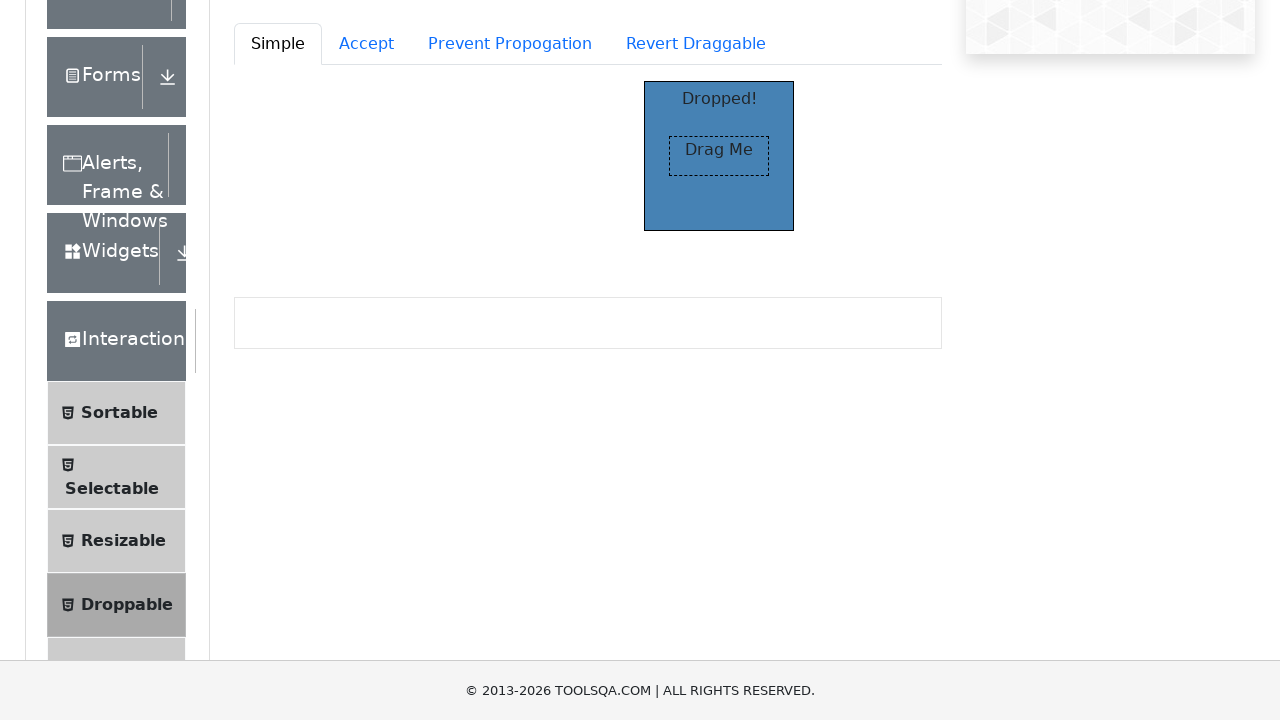

Retrieved background color of dropped element
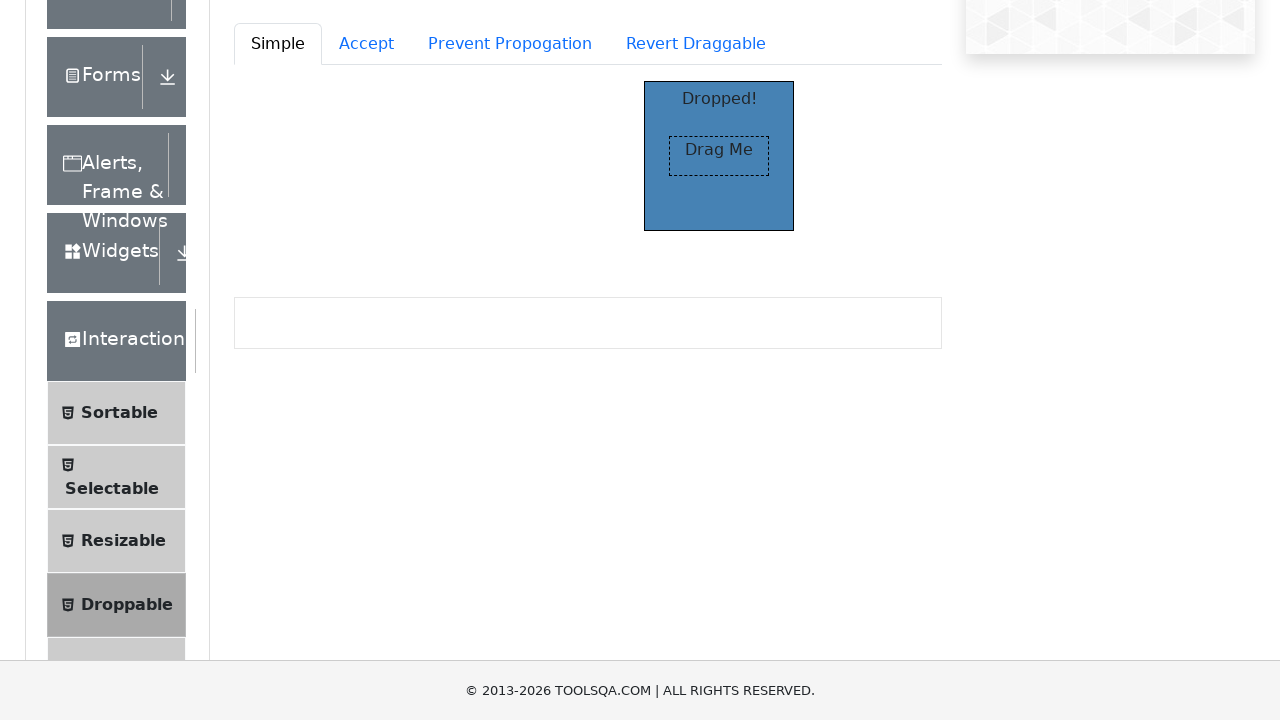

Verified background color changed to rgb(70, 130, 180)
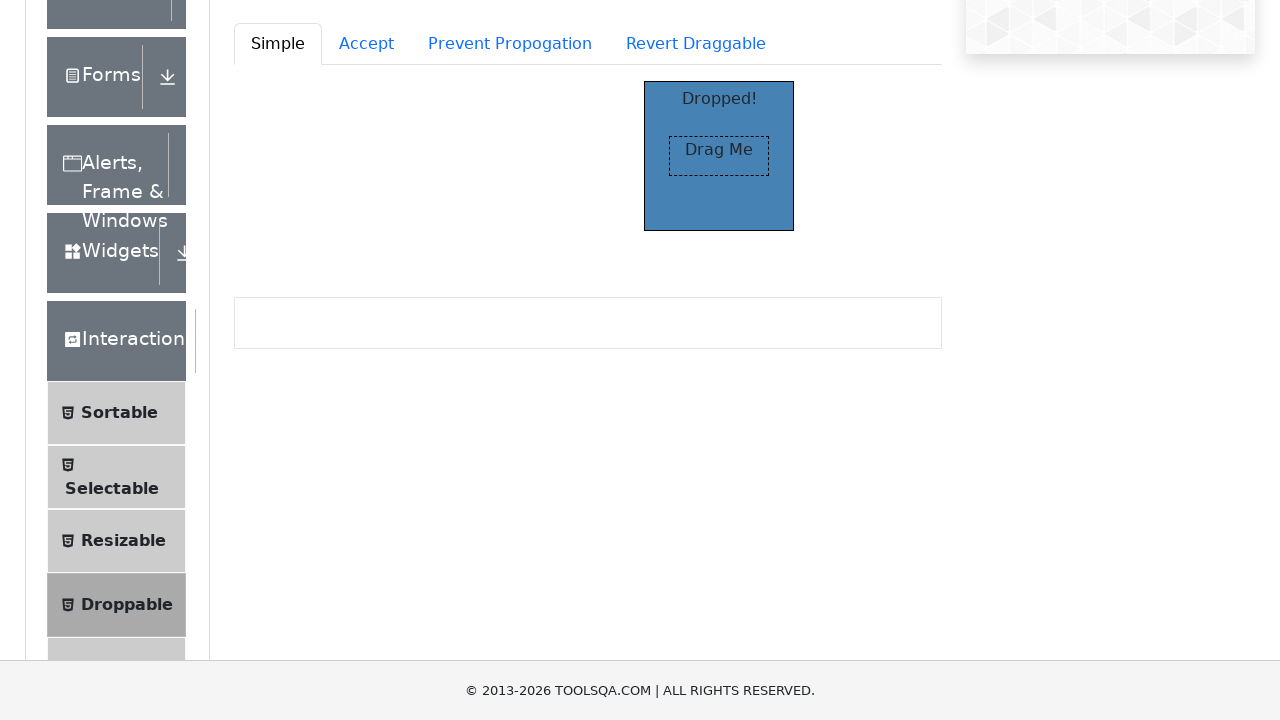

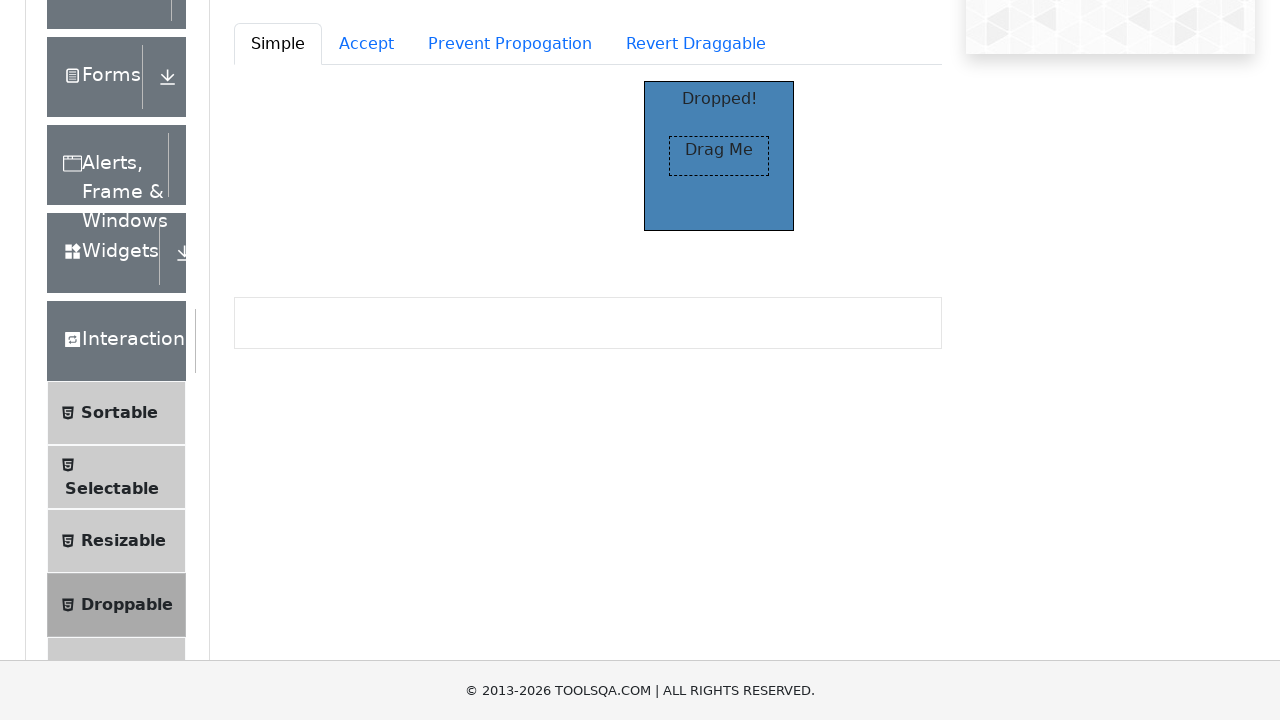